Tests alert handling by clicking a button that triggers an alert and accepting it

Starting URL: https://demoqa.com/alerts

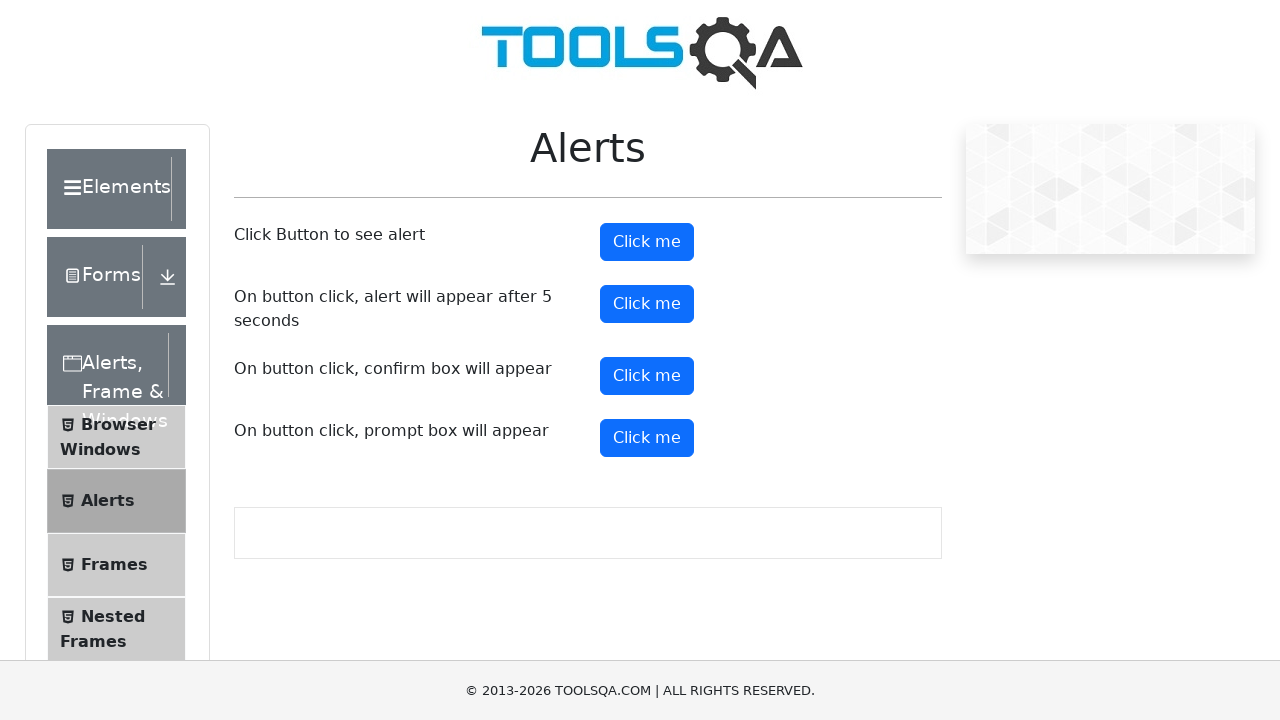

Set up dialog handler to accept alerts
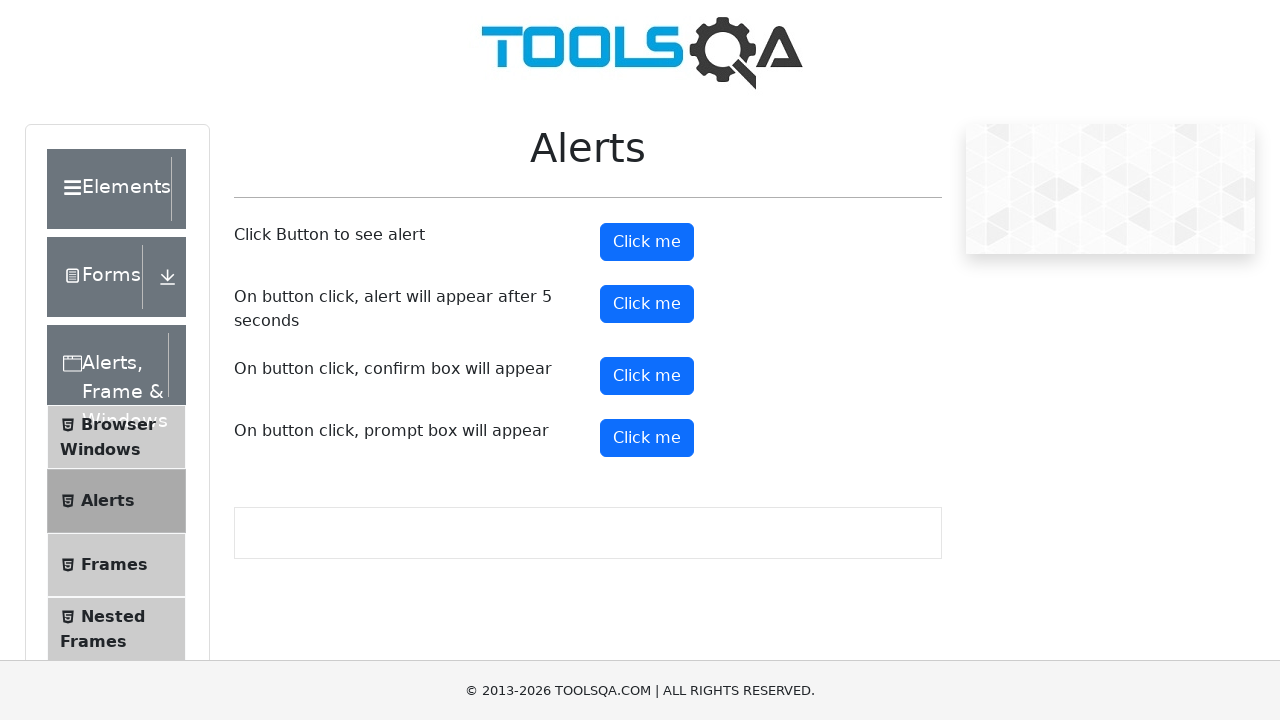

Clicked alert button to trigger alert at (647, 242) on #alertButton
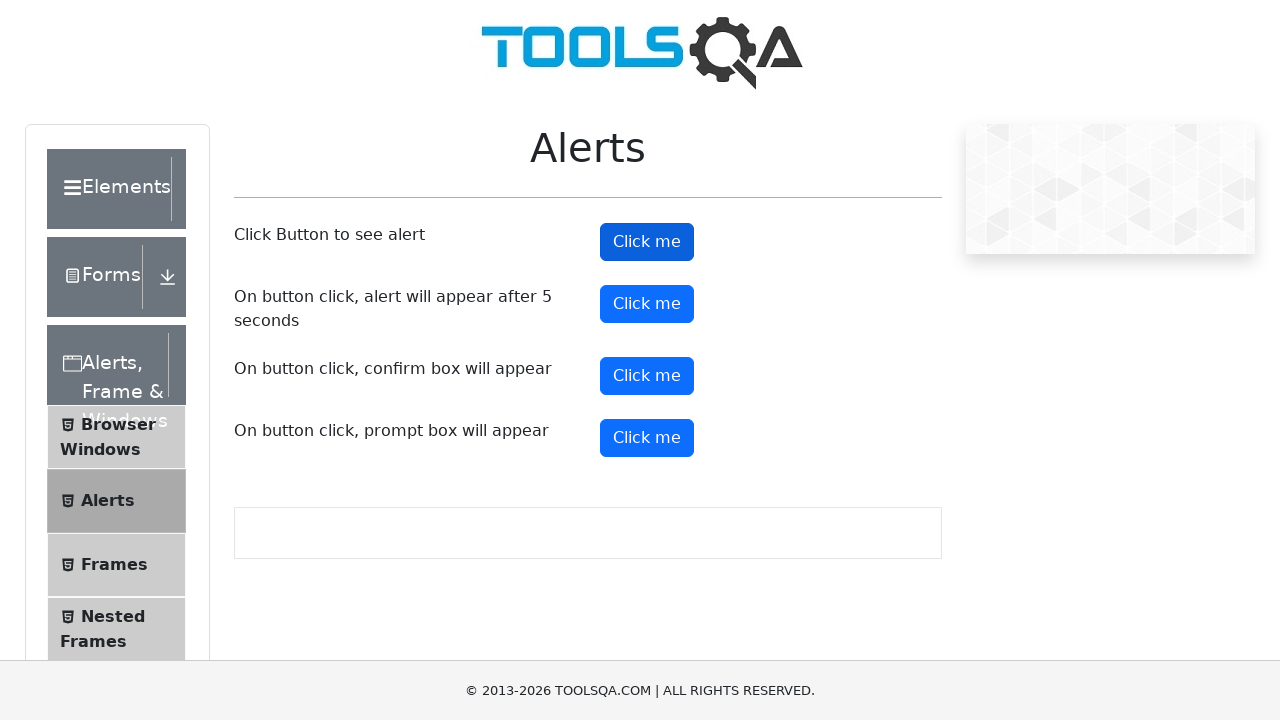

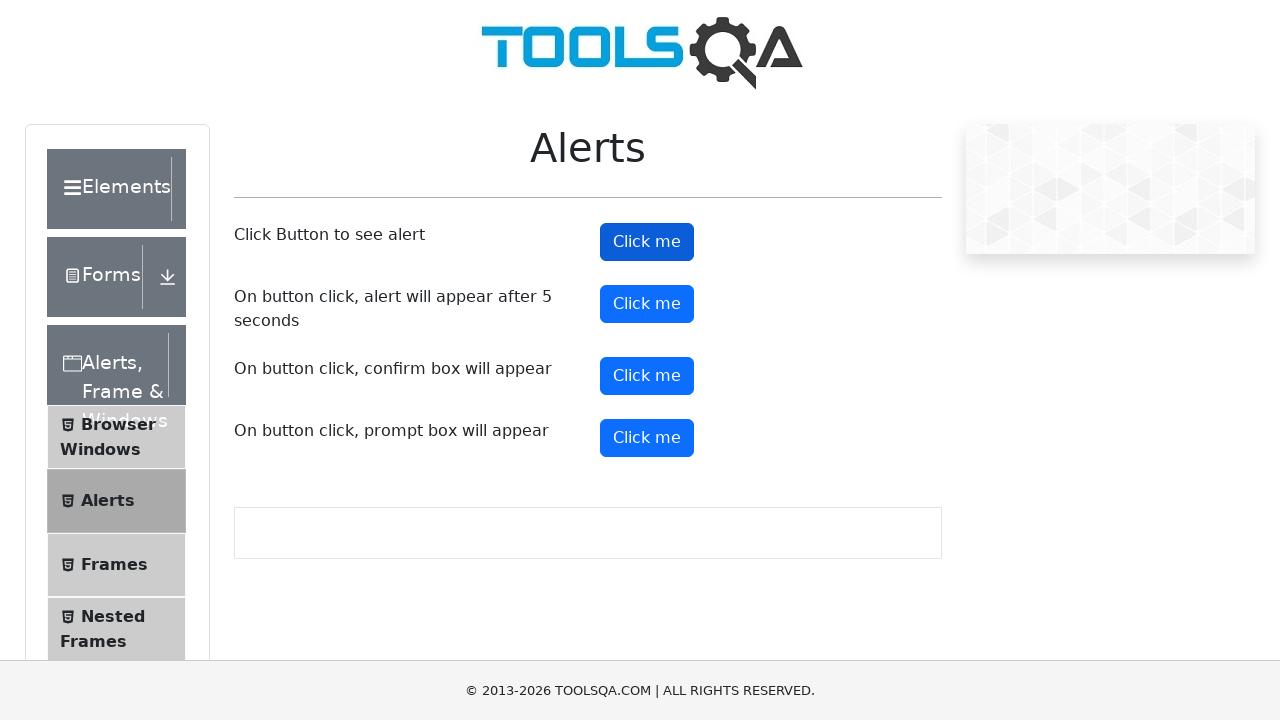